Tests alert dialog handling by triggering confirm dialogs and both accepting and dismissing them

Starting URL: https://demoqa.com/alerts

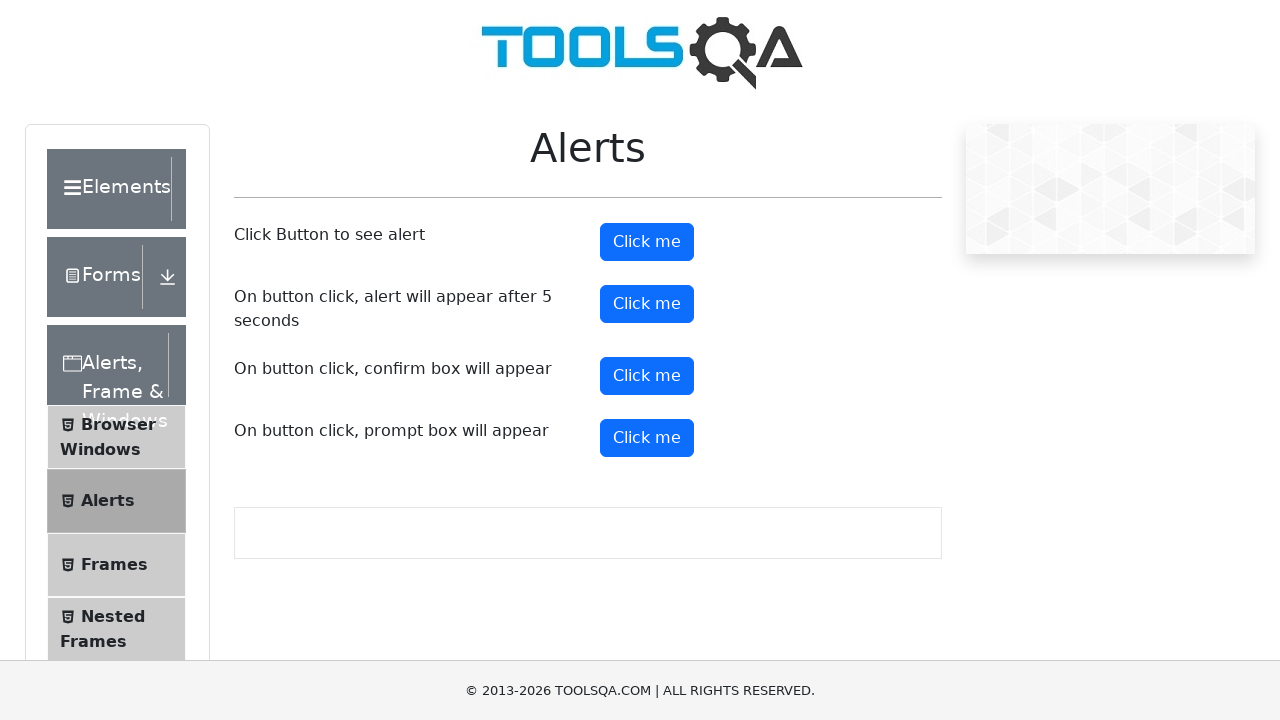

Clicked confirm button to trigger first alert dialog at (647, 376) on #confirmButton
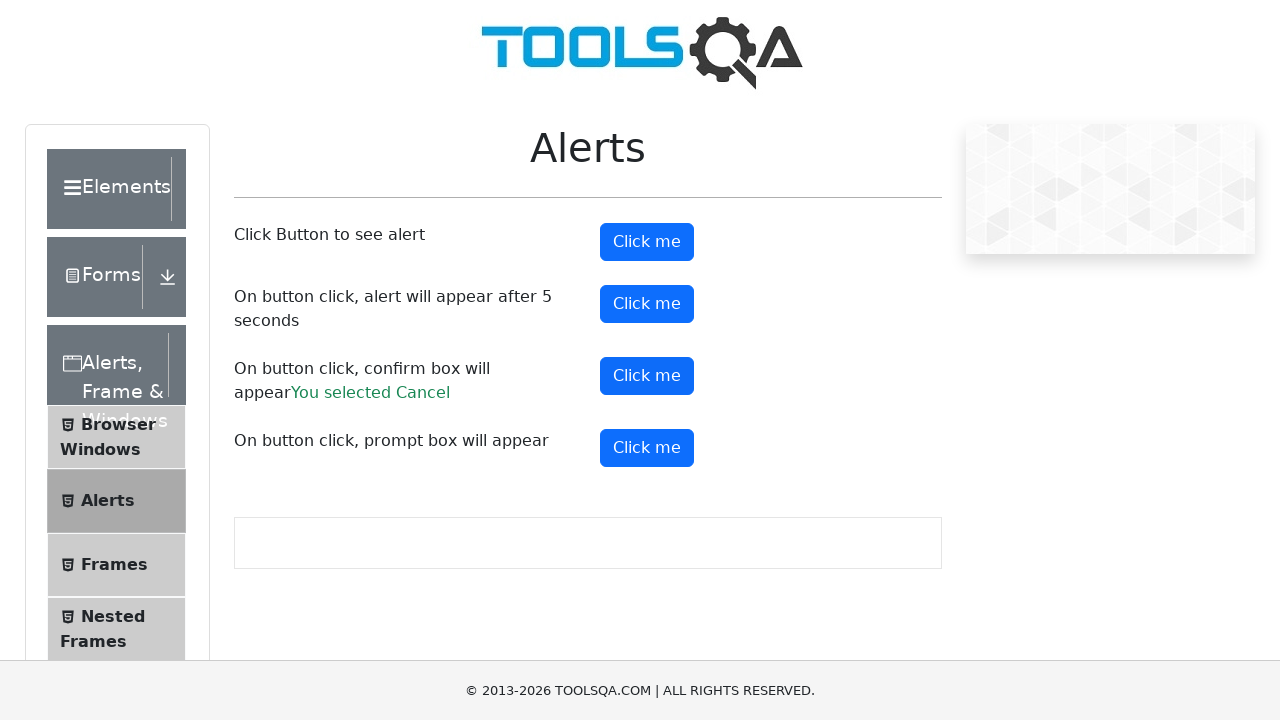

Set up dialog handler to accept alert
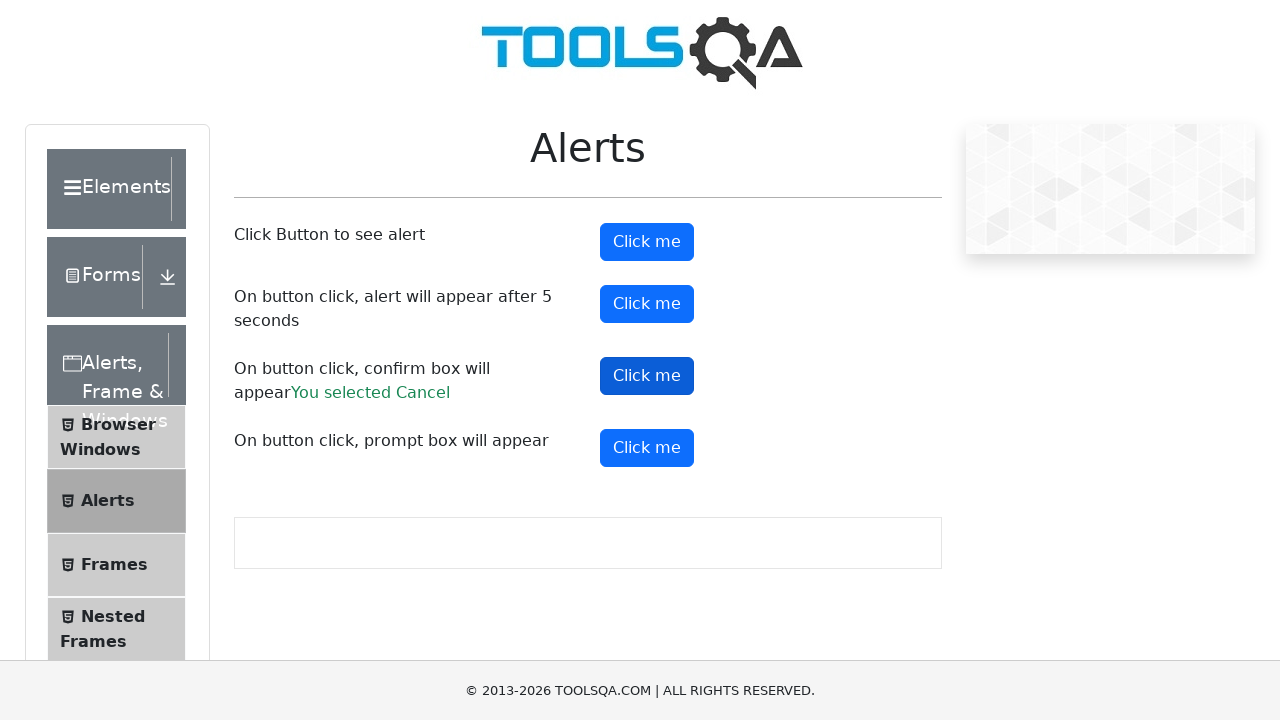

Alert dialog was accepted and dismissed
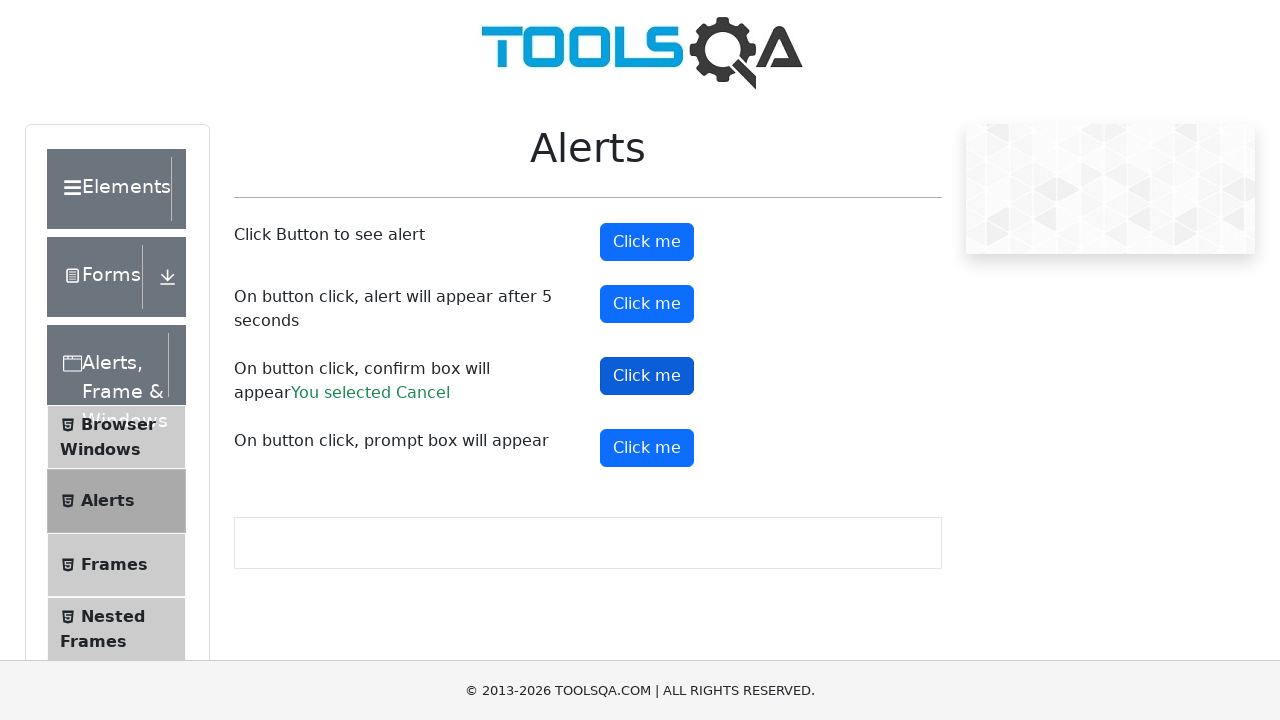

Clicked confirm button to trigger second alert dialog at (647, 376) on #confirmButton
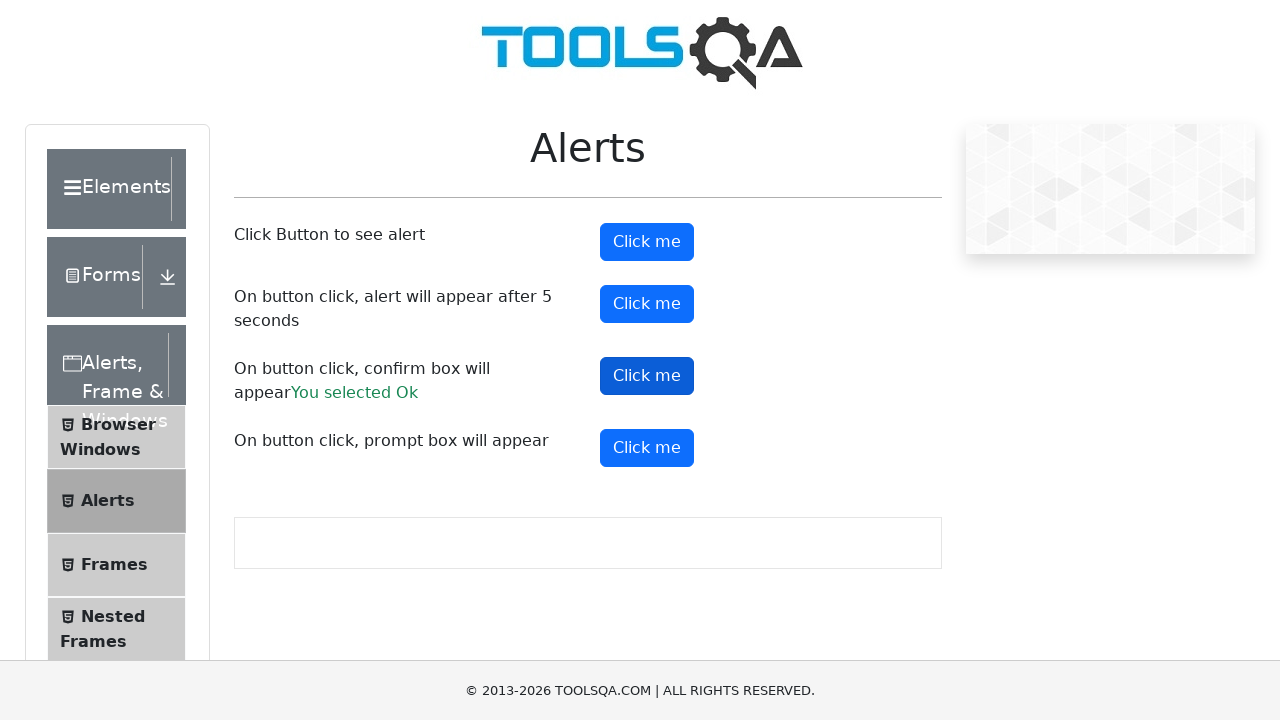

Set up dialog handler to dismiss alert
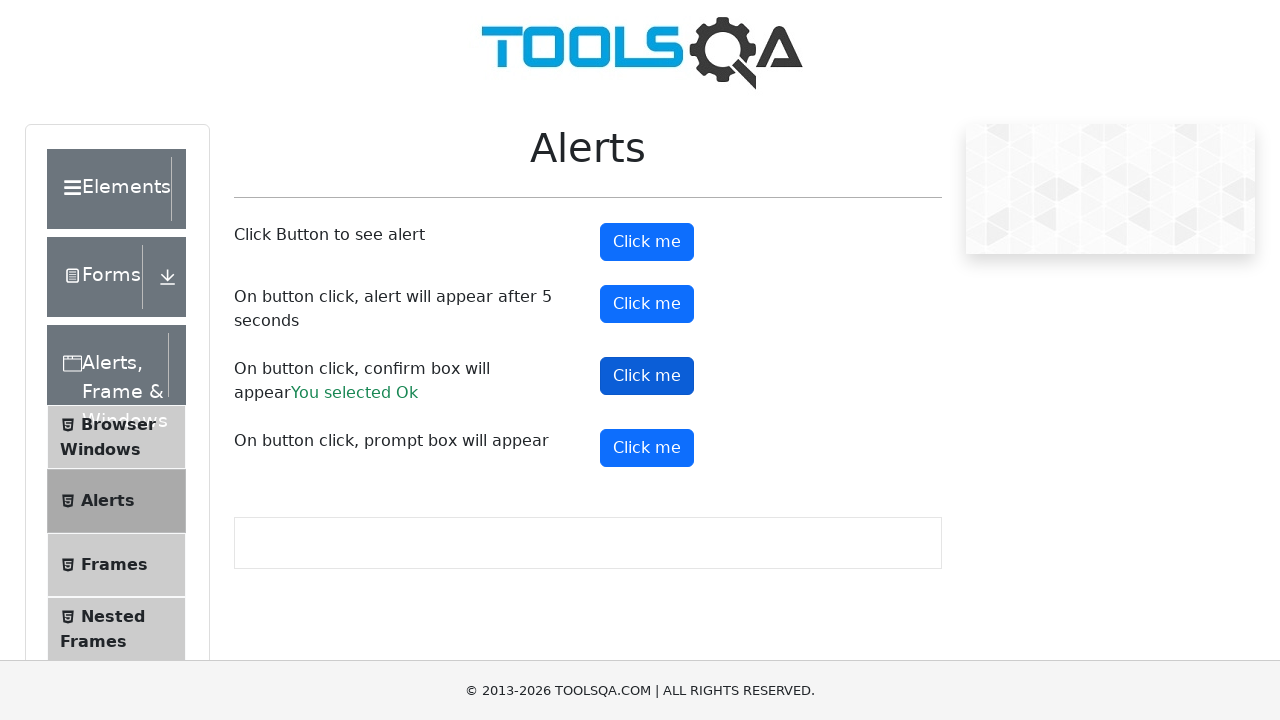

Alert dialog was dismissed
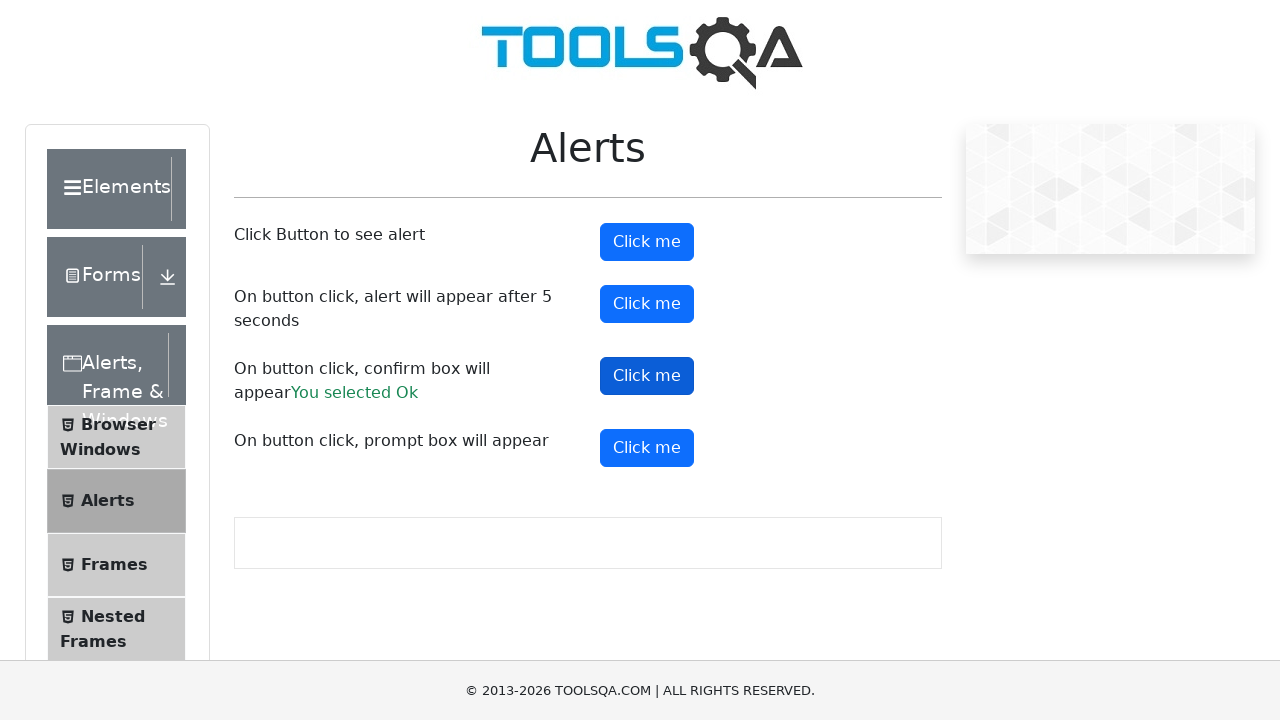

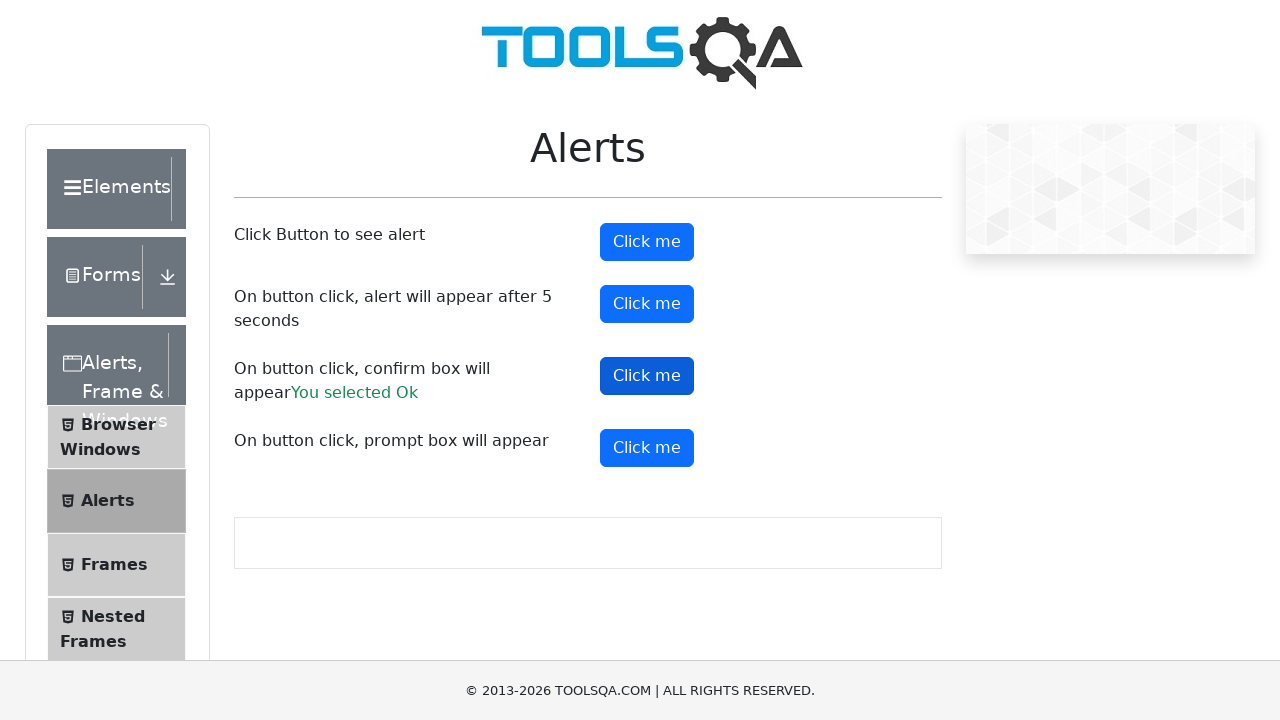